Tests the demoblaze homepage by verifying the page URL, title, and visibility of the navbar brand element using soft assertions

Starting URL: https://www.demoblaze.com/index.html

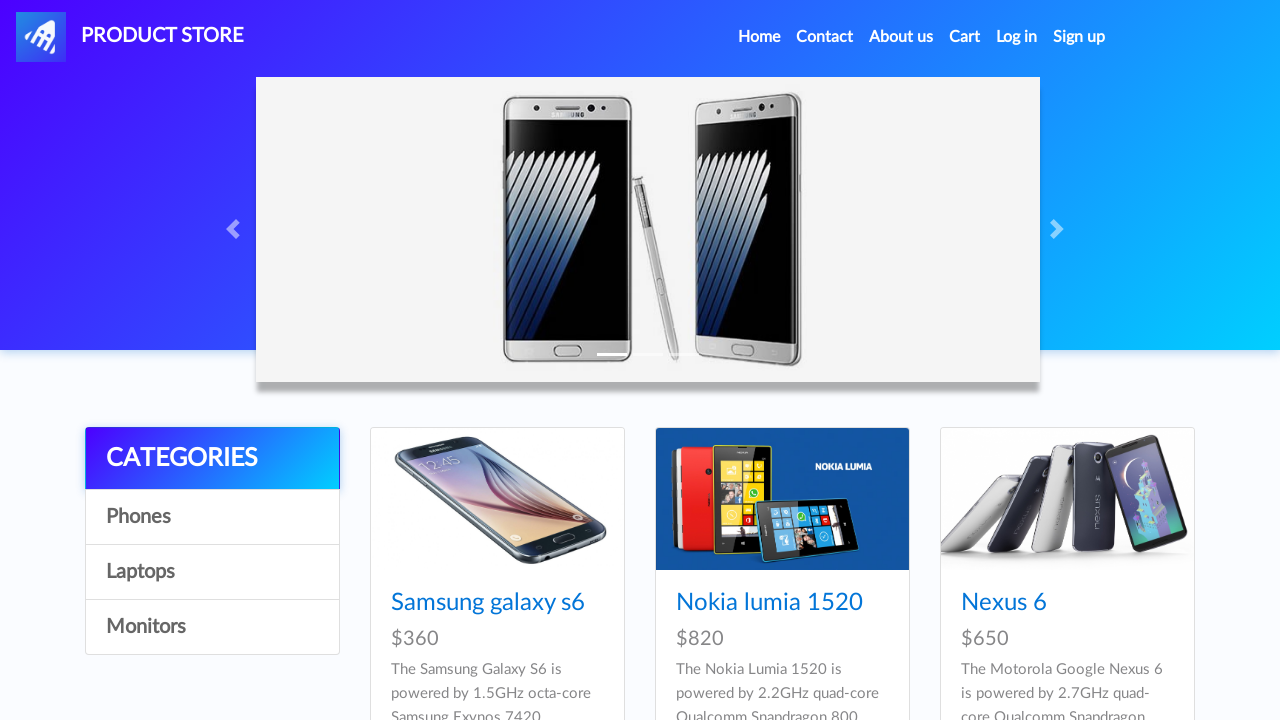

Verified page URL is https://www.demoblaze.com/index.html
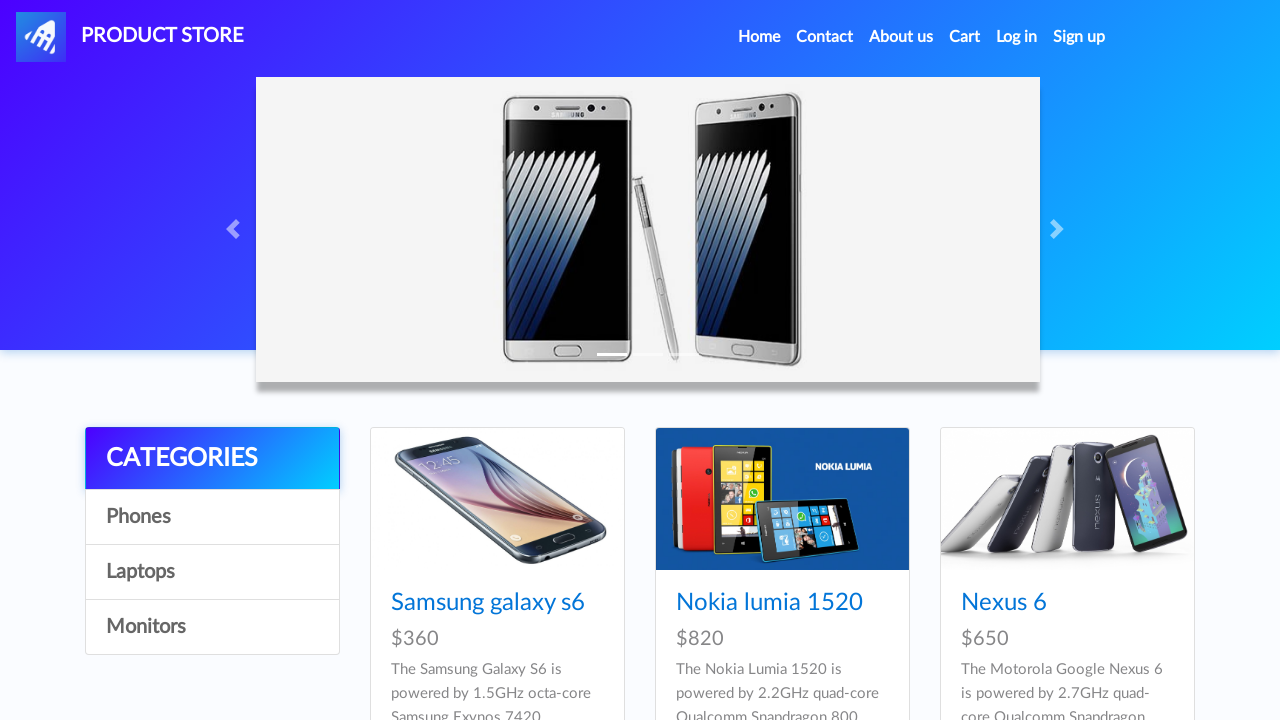

Verified page title is 'STORE'
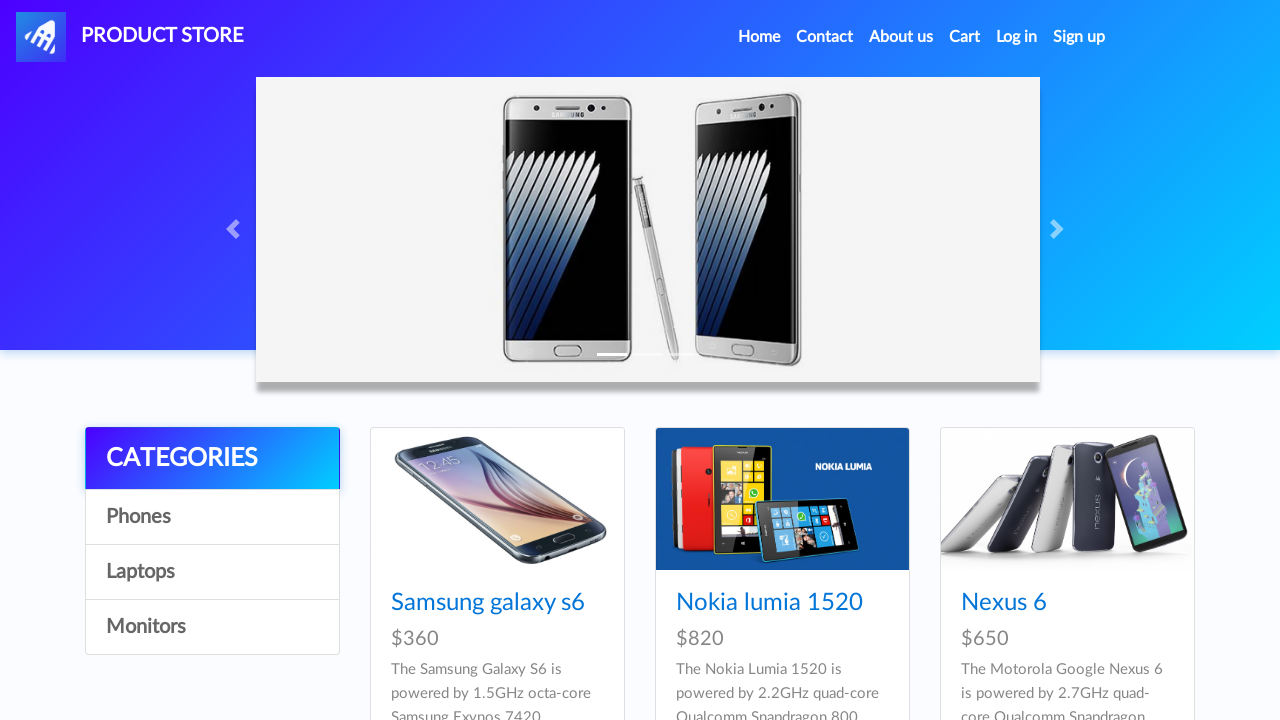

Waited for navbar brand element to be present
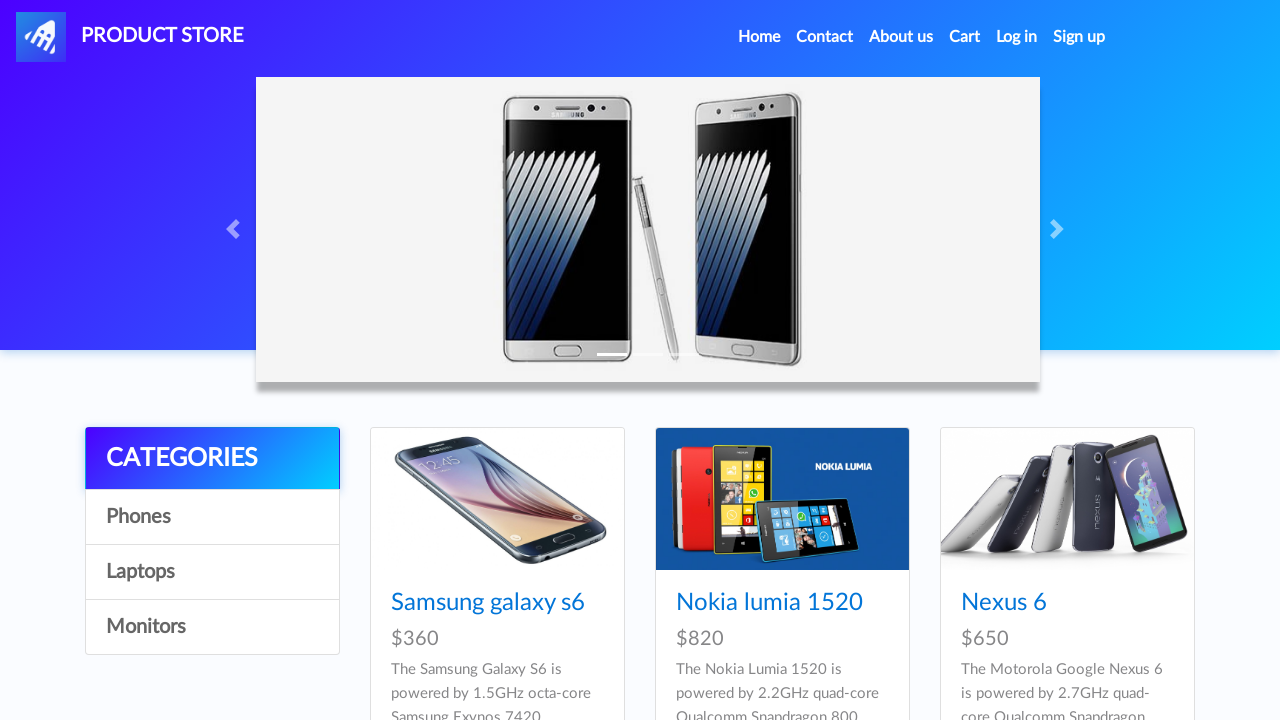

Verified navbar brand element is visible
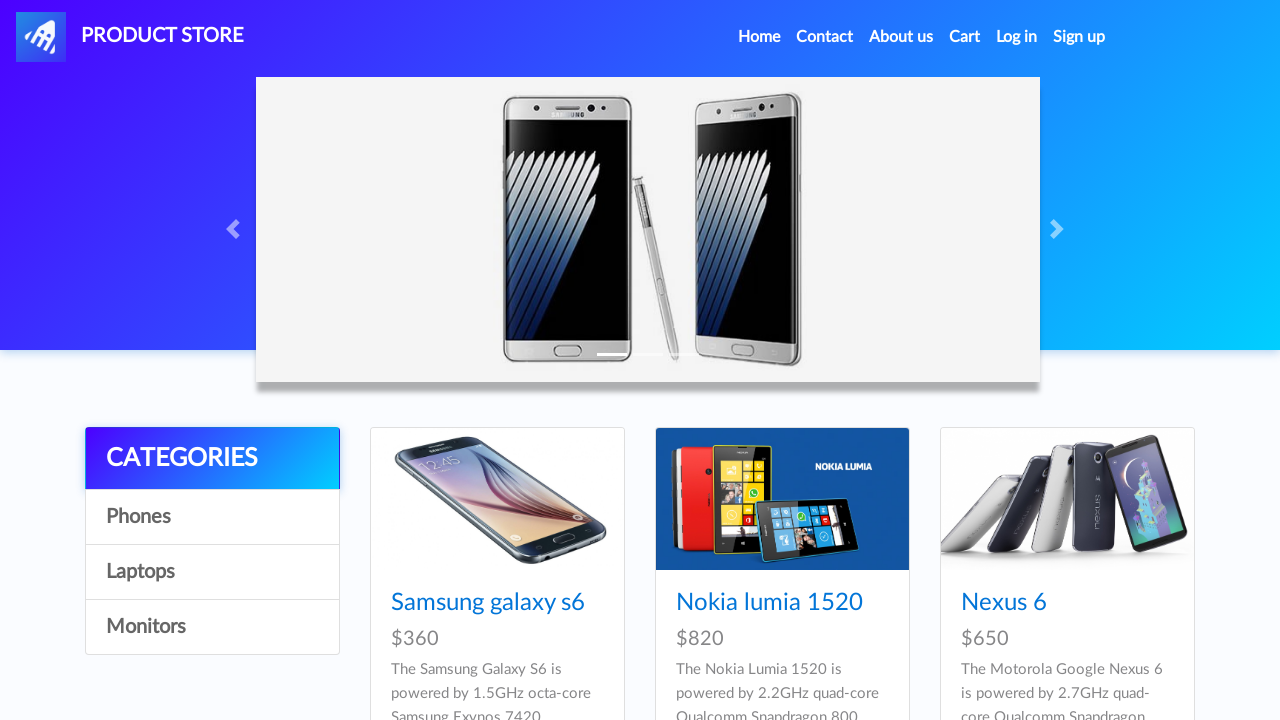

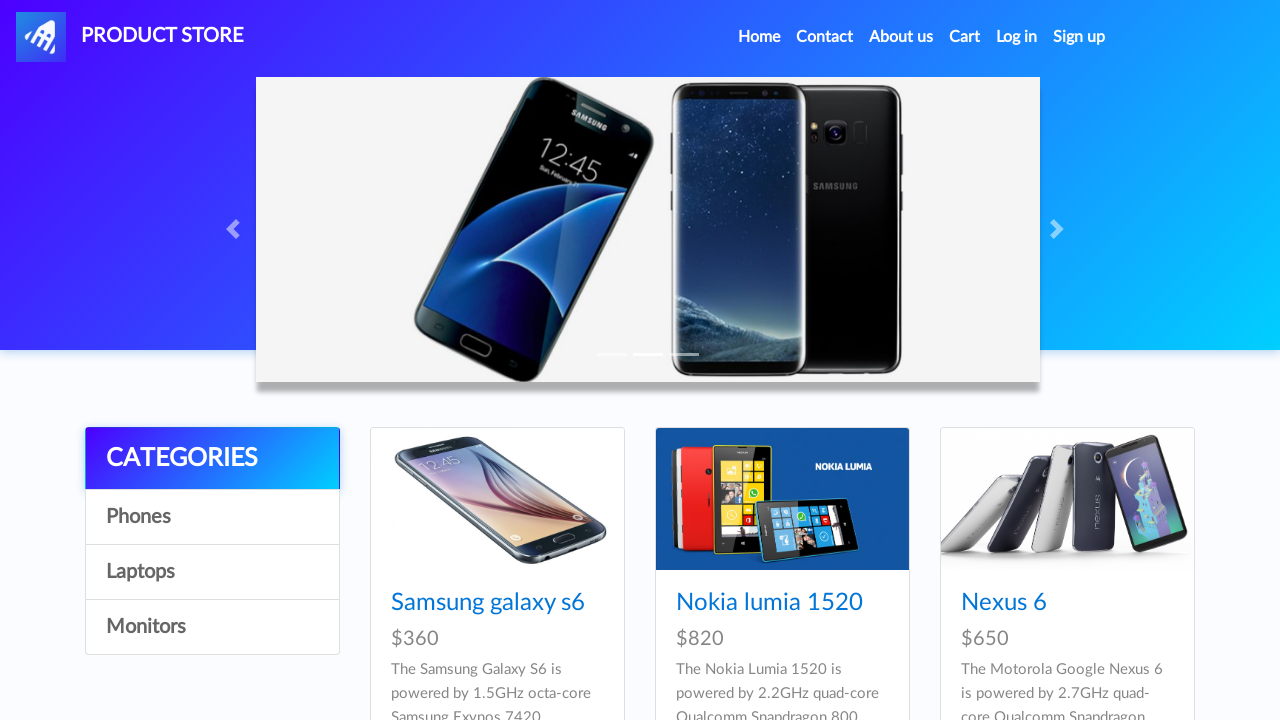